Solves a math captcha by calculating a formula based on a displayed value, then fills the answer and selects checkboxes before submitting

Starting URL: http://suninjuly.github.io/math.html

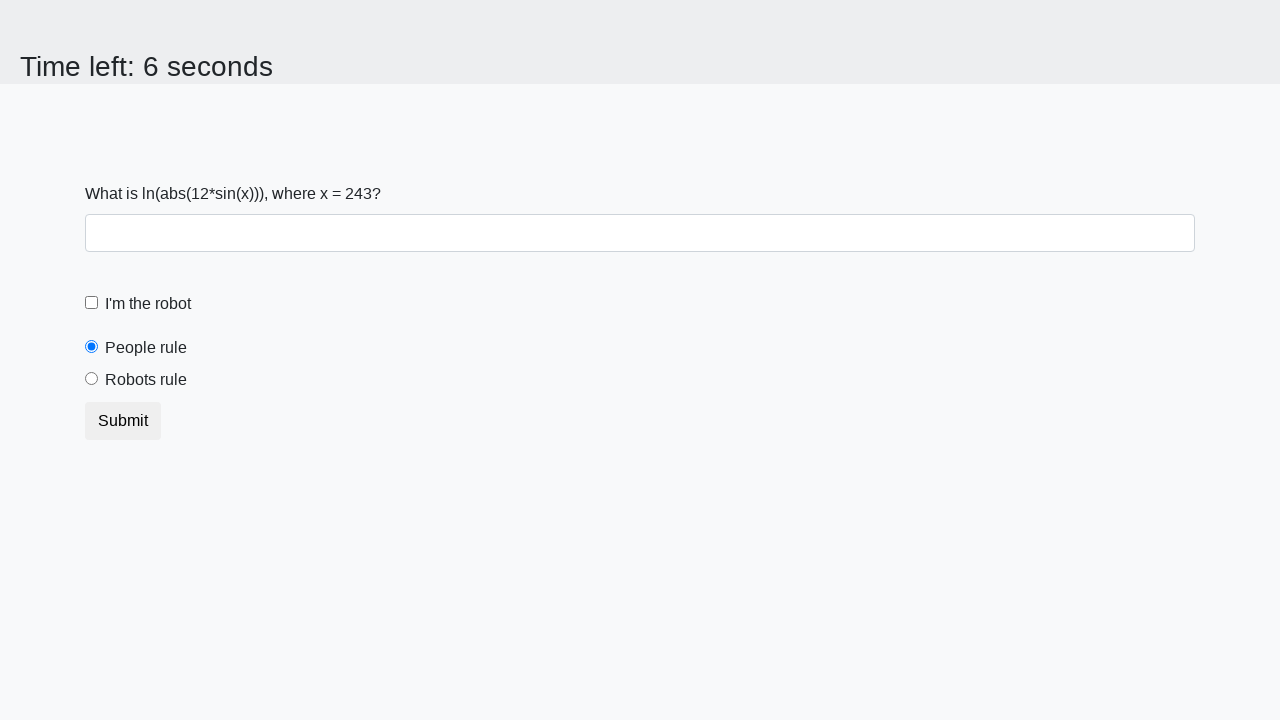

Located the input value element
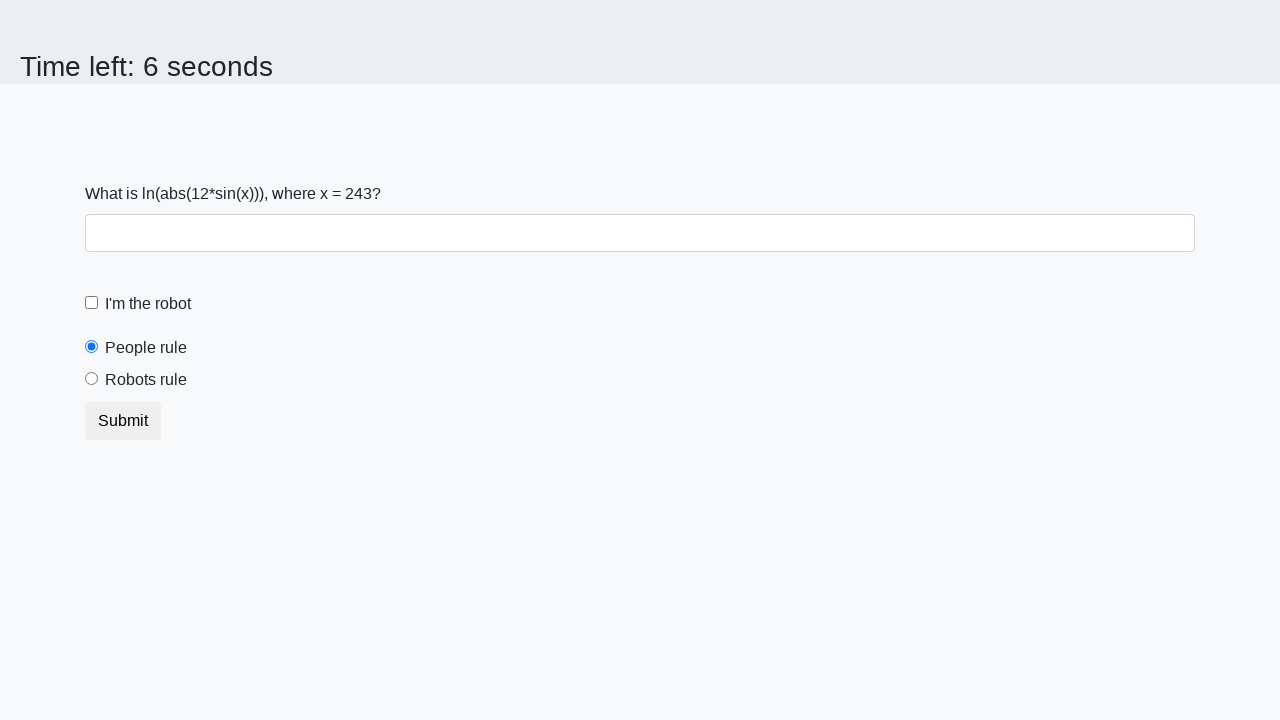

Retrieved input value: 243
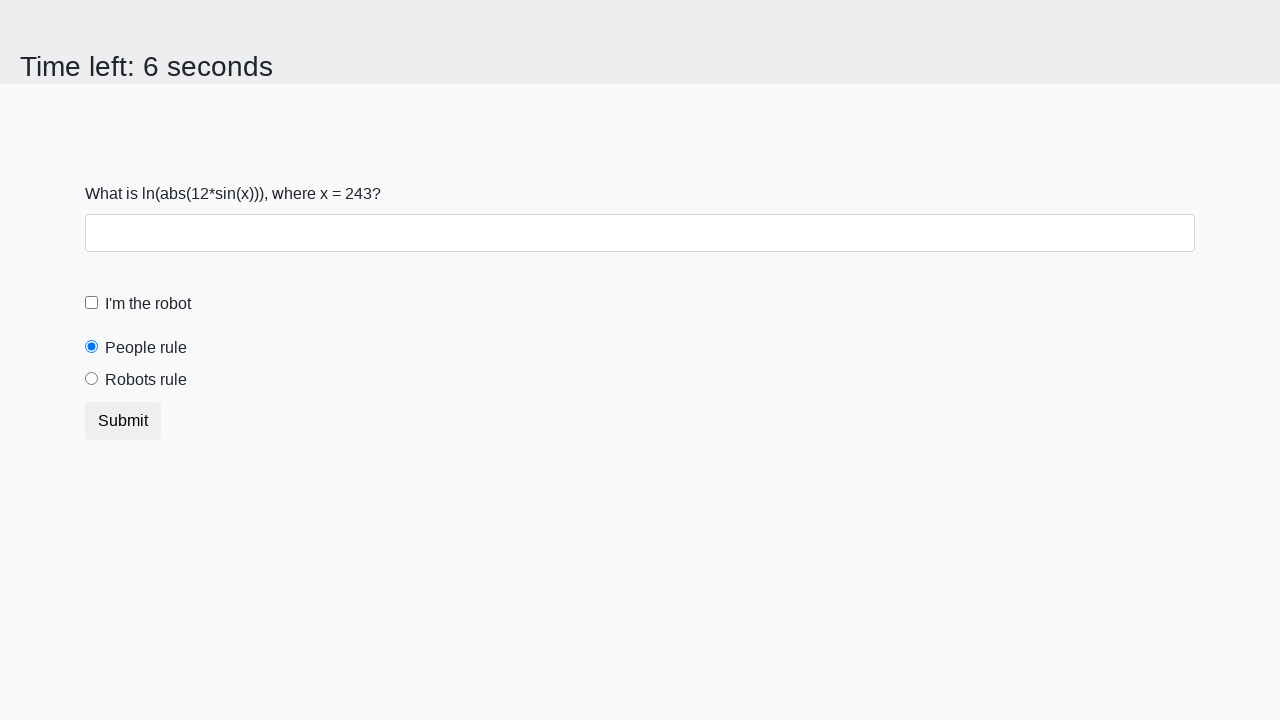

Calculated answer using formula: 2.3683833378097745
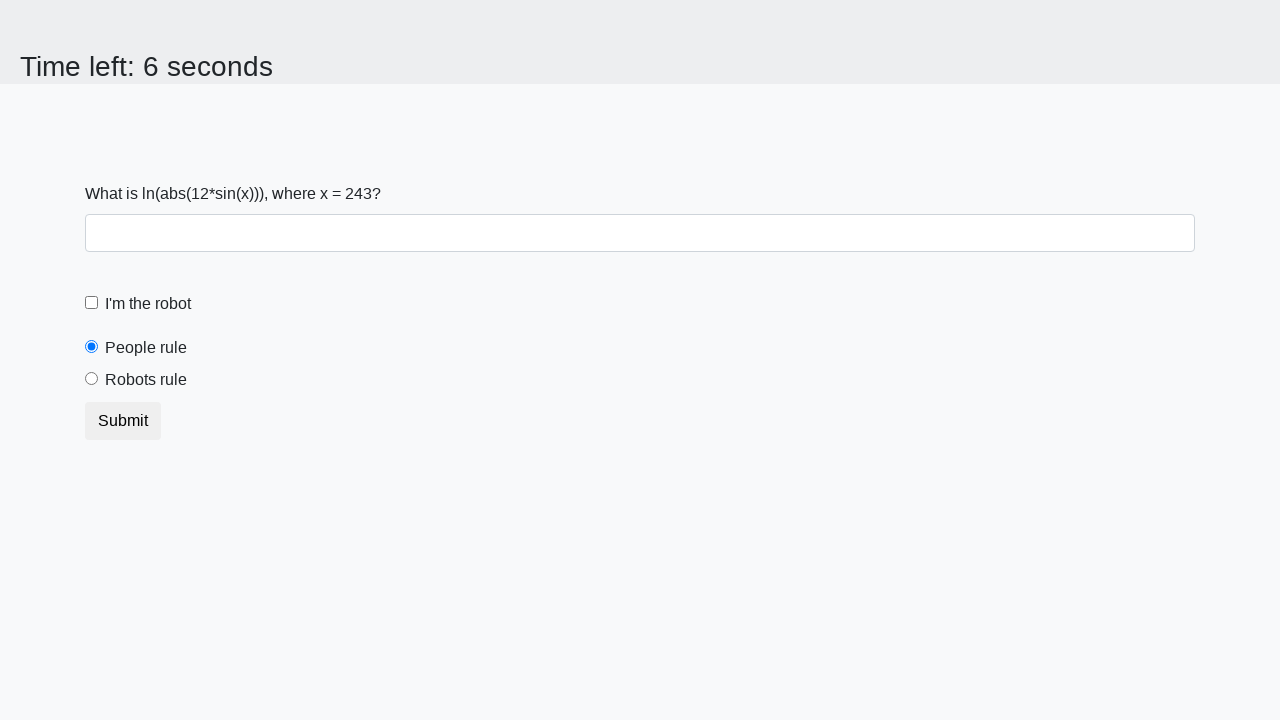

Filled answer field with calculated value: 2.3683833378097745 on #answer
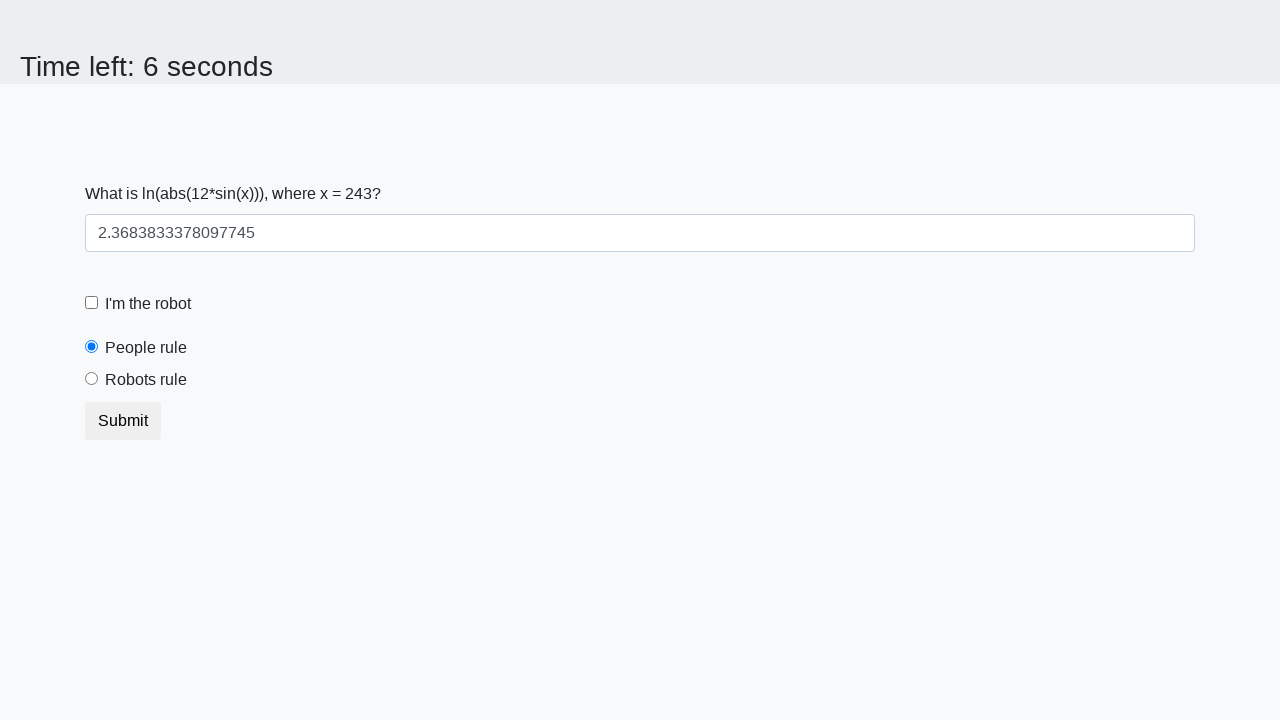

Checked the robot checkbox at (92, 303) on #robotCheckbox
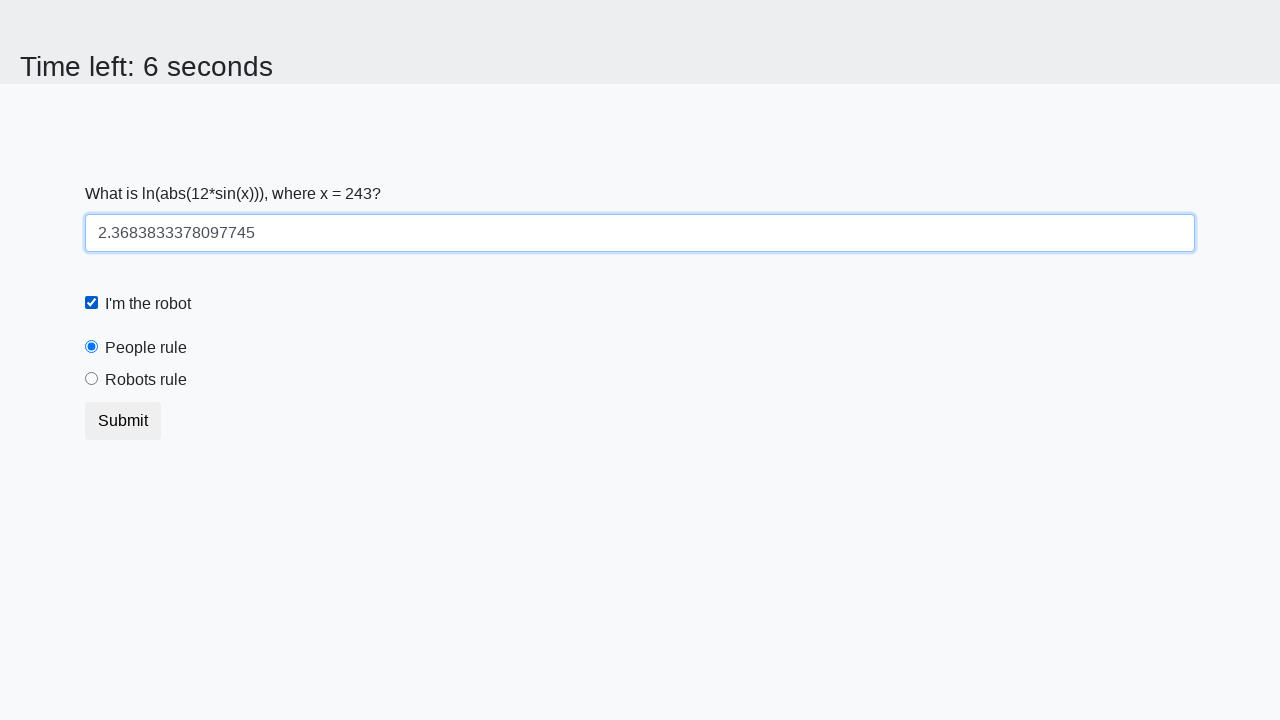

Selected the robots radio button at (92, 379) on [value='robots']
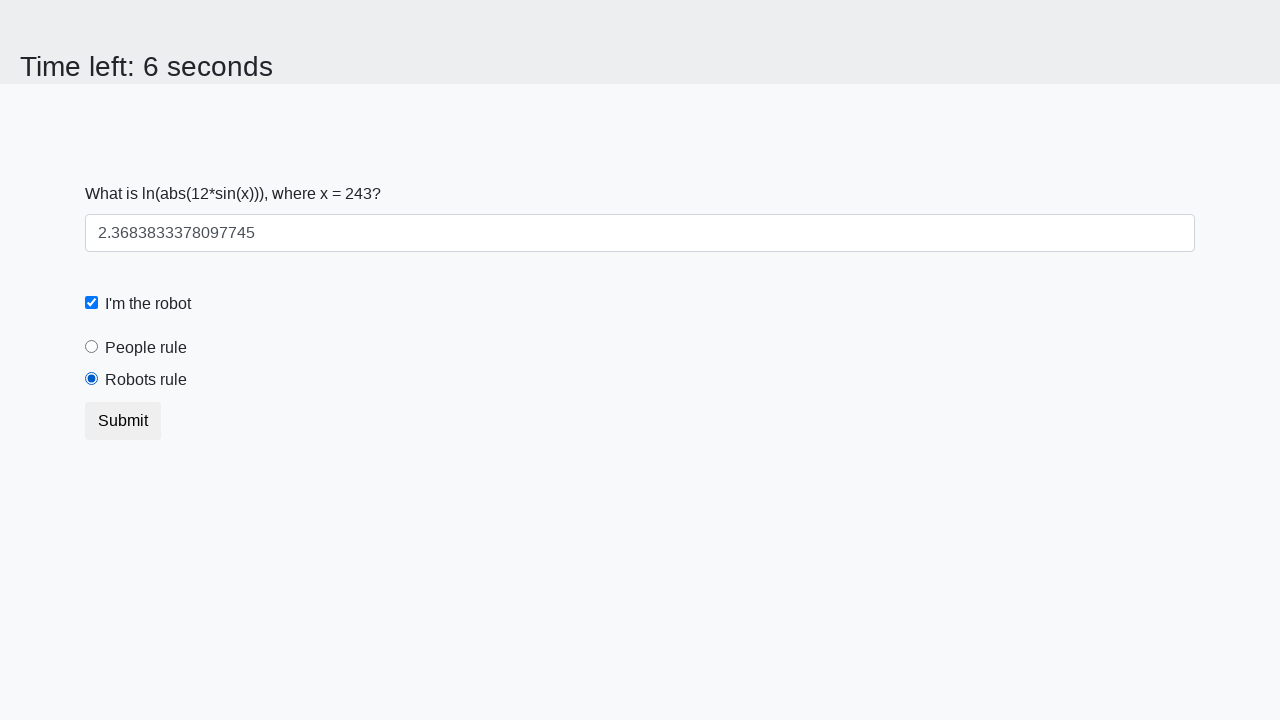

Clicked the submit button at (123, 421) on .btn.btn-default
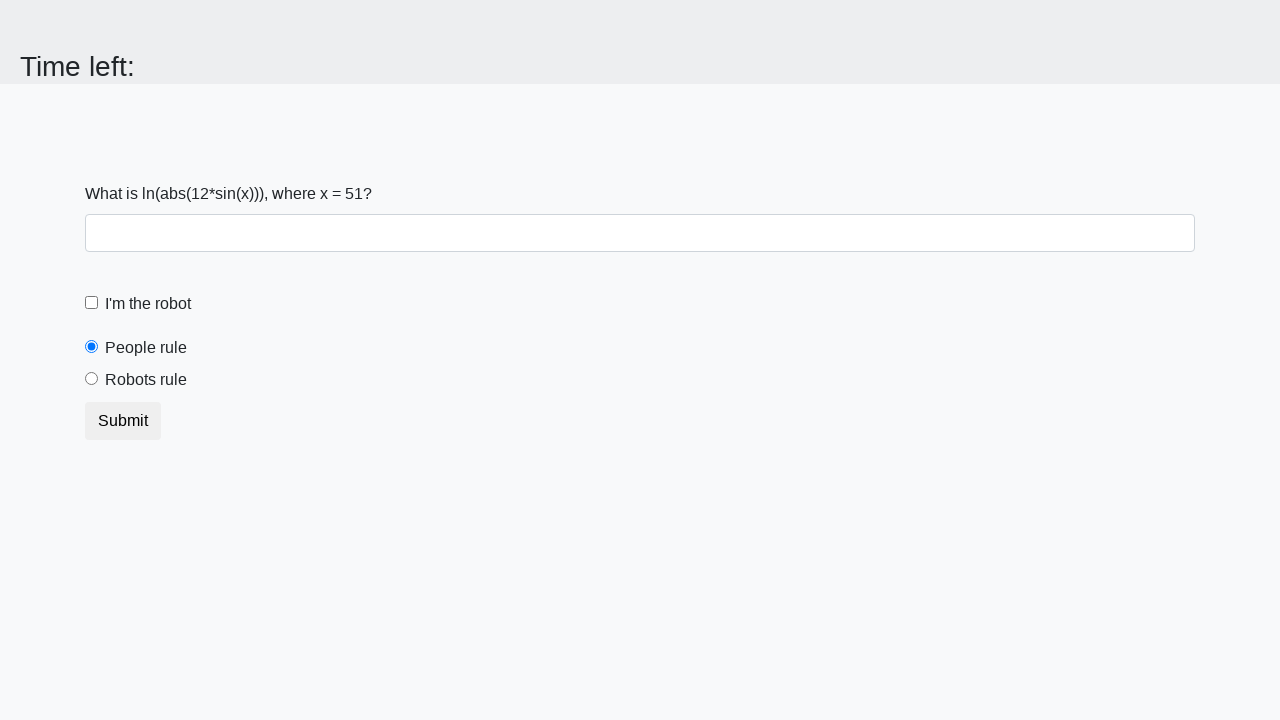

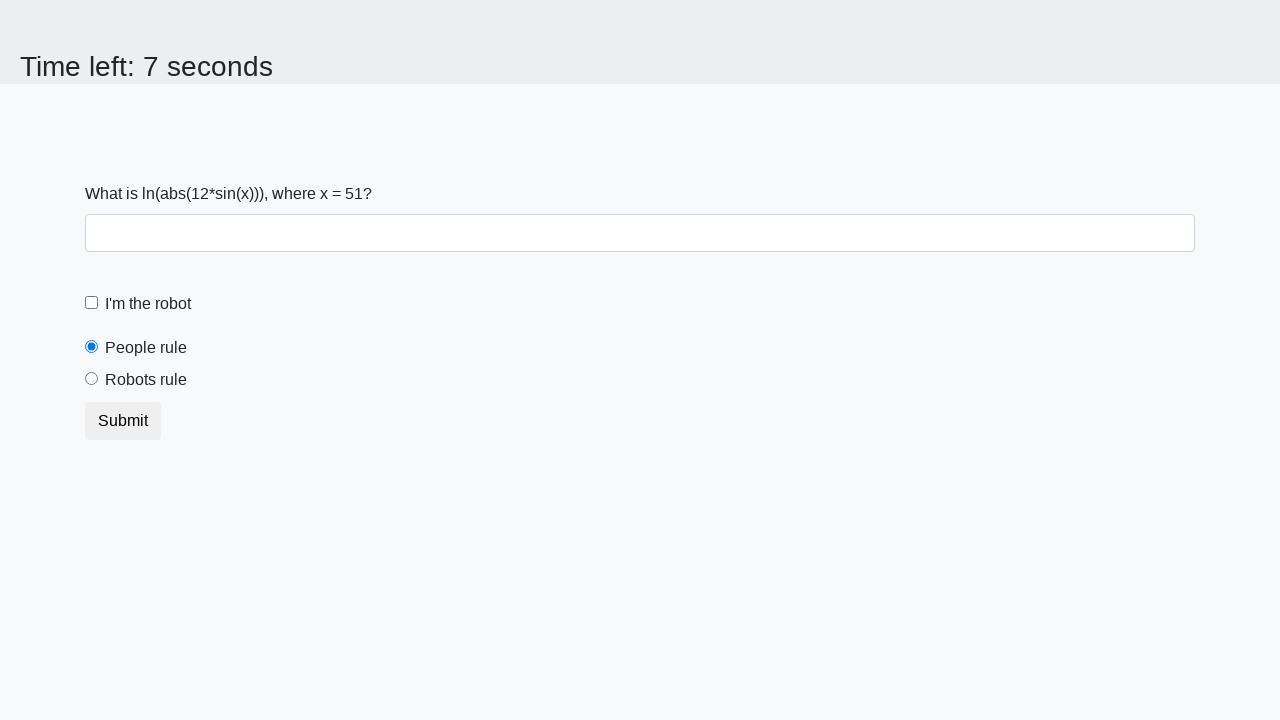